Adds specific vegetables (Cucumber, Carrot, Tomato) to shopping cart by finding them in the product list and clicking their add buttons

Starting URL: https://rahulshettyacademy.com/seleniumPractise/#/

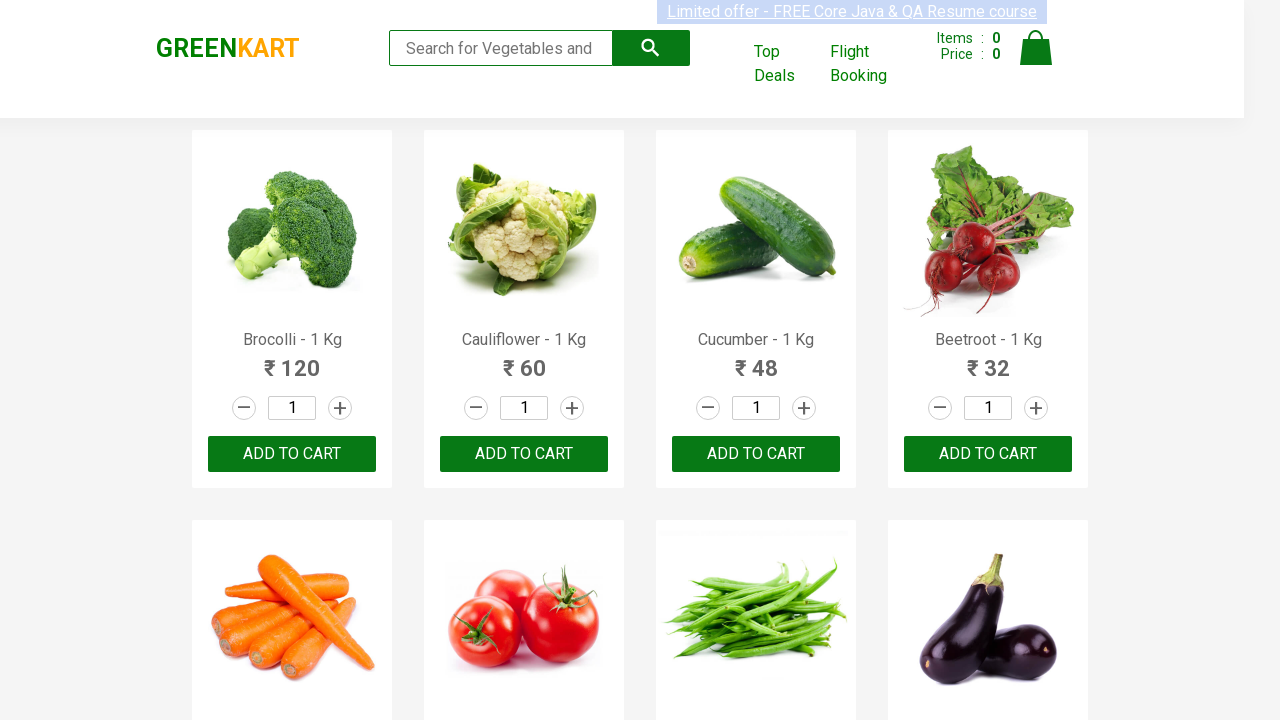

Waited for product list to load
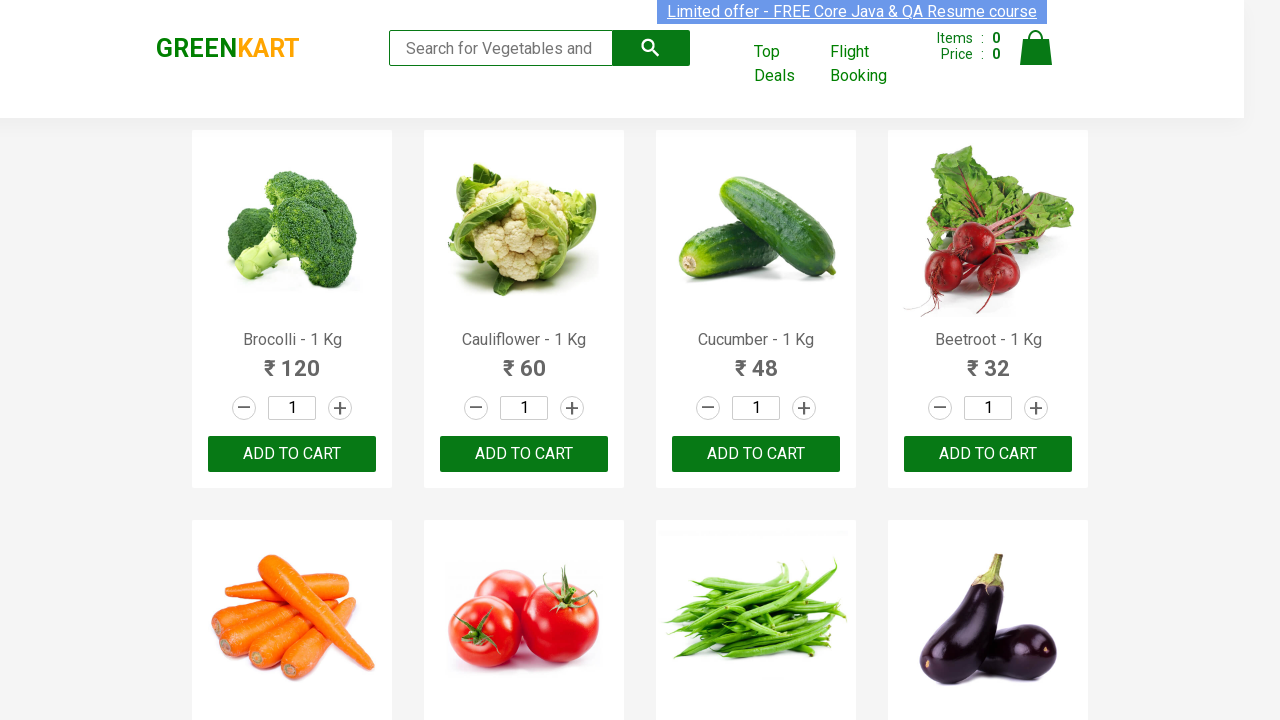

Retrieved all product name elements
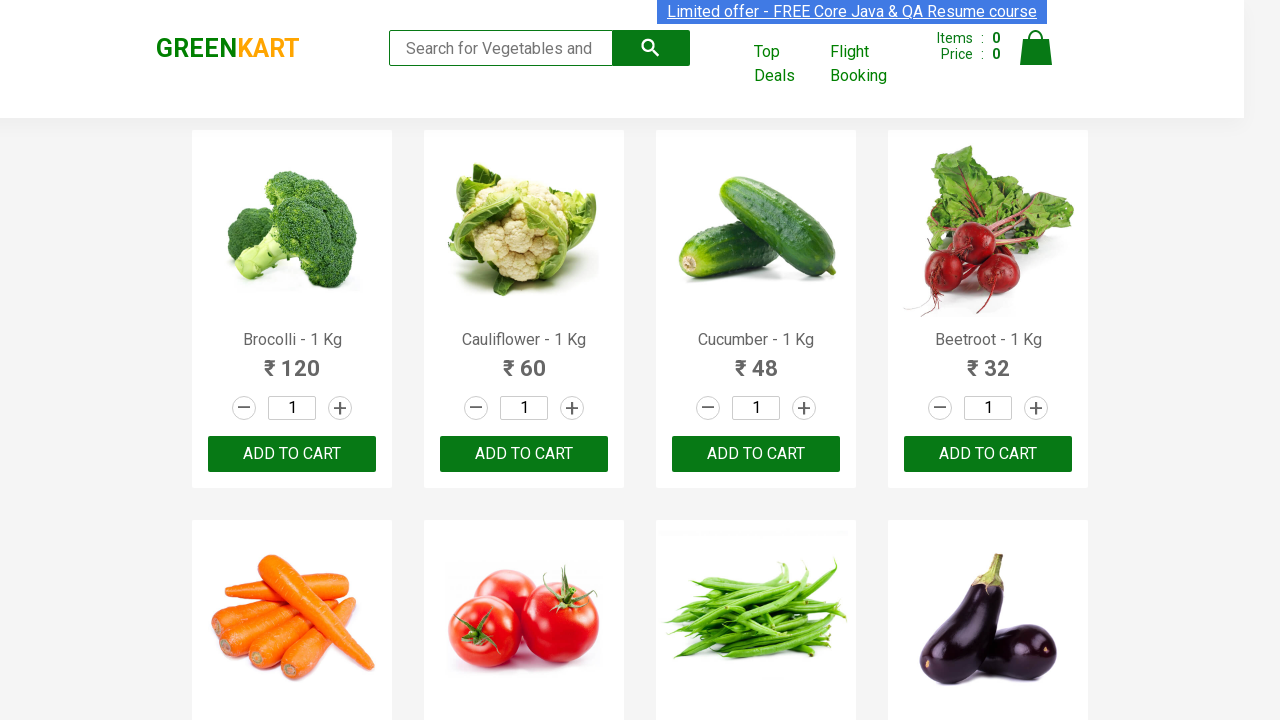

Retrieved all add to cart buttons
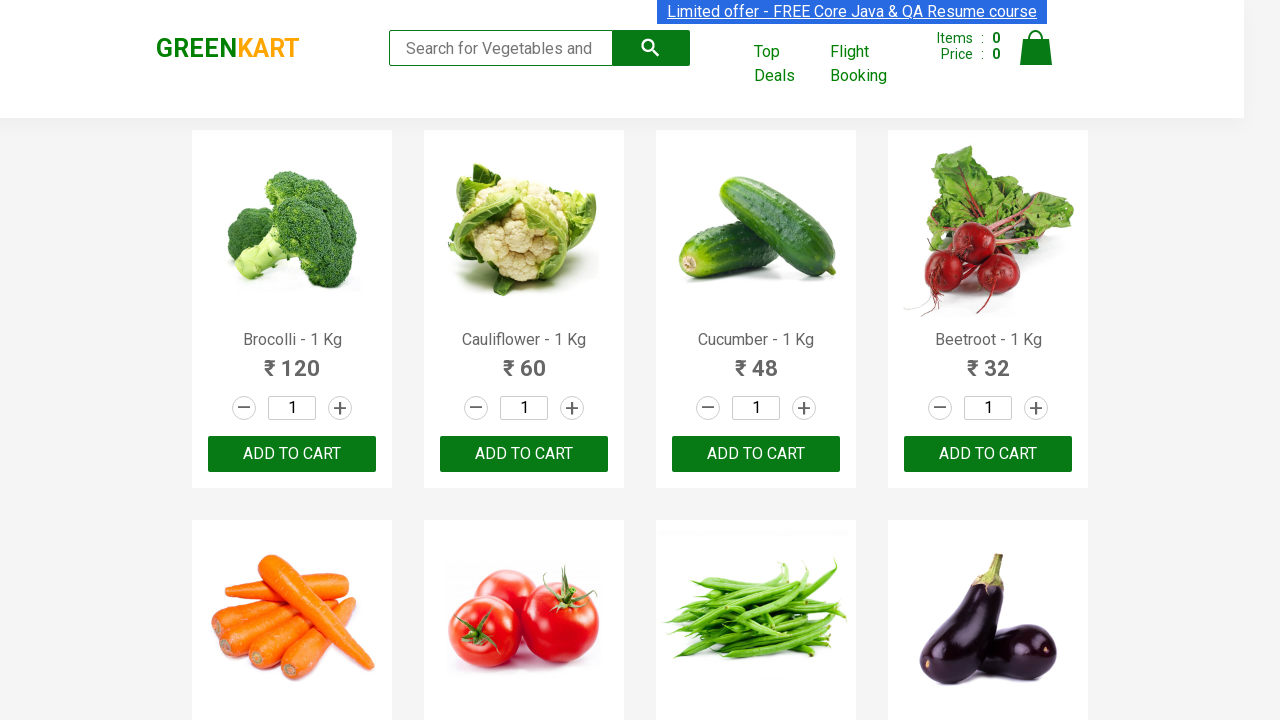

Added Cucumber to shopping cart at (756, 454) on div[class='product-action'] button >> nth=2
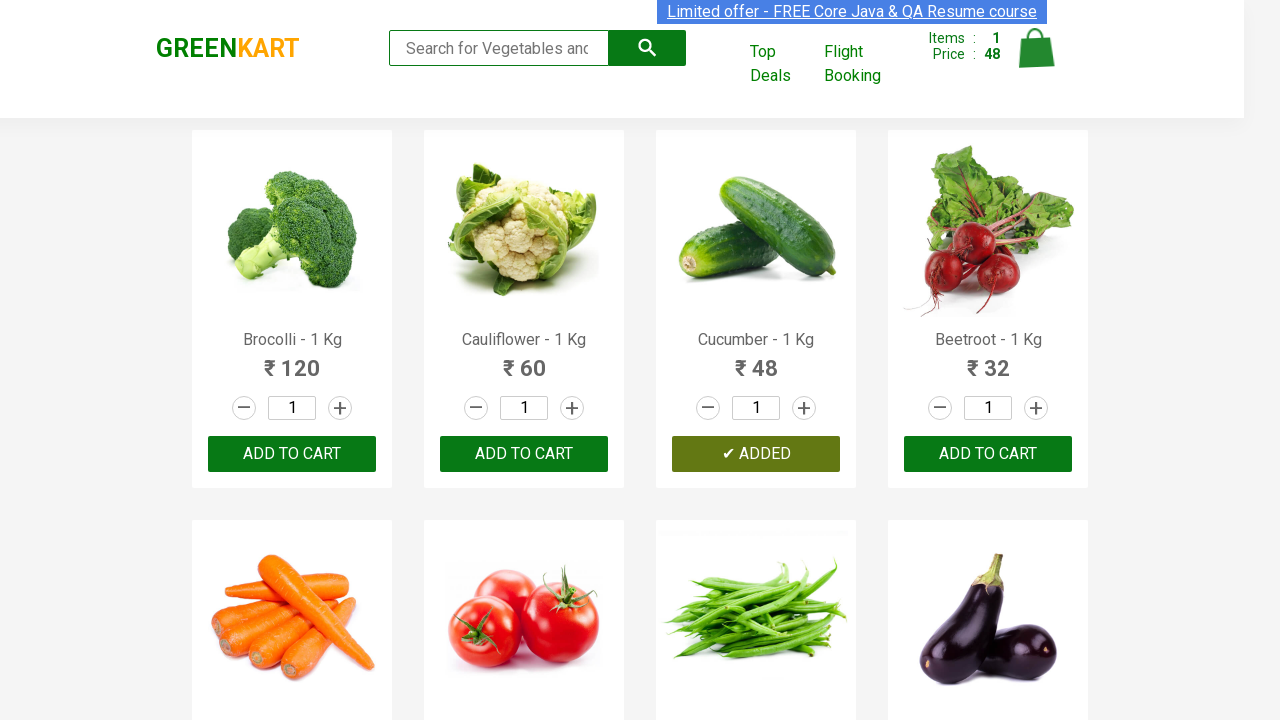

Added Carrot to shopping cart at (292, 360) on div[class='product-action'] button >> nth=4
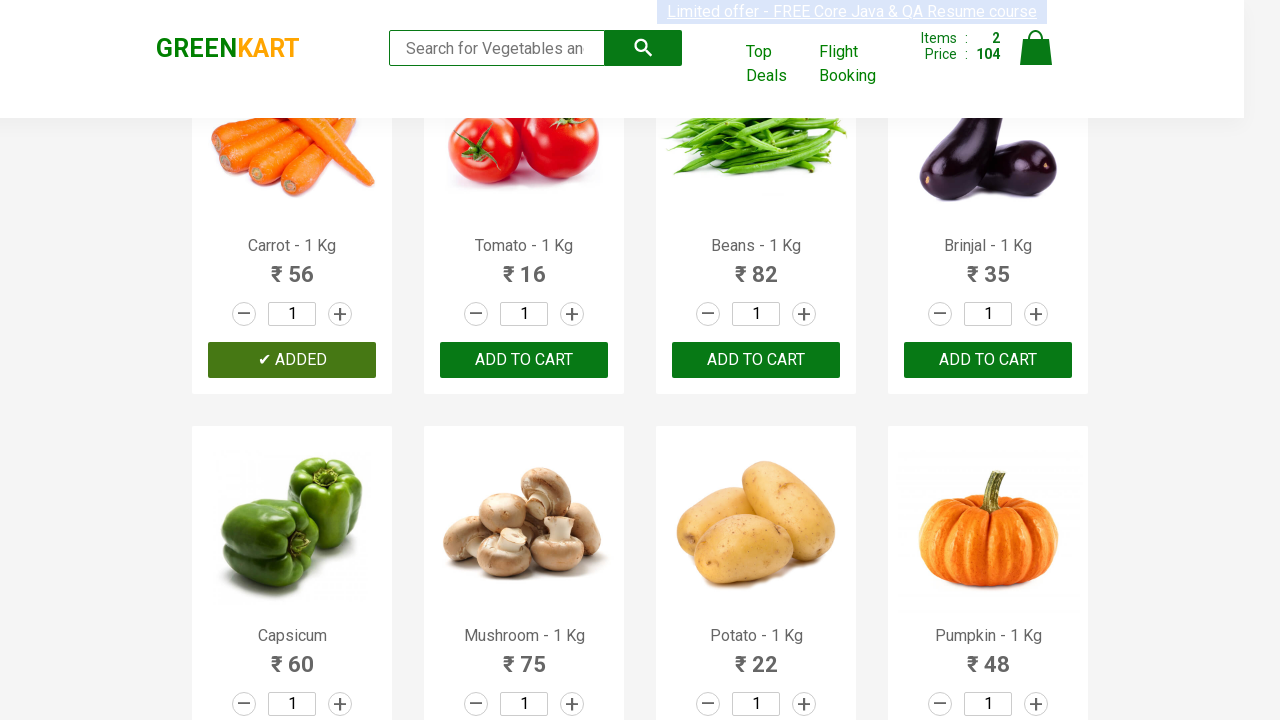

Added Tomato to shopping cart at (524, 360) on div[class='product-action'] button >> nth=5
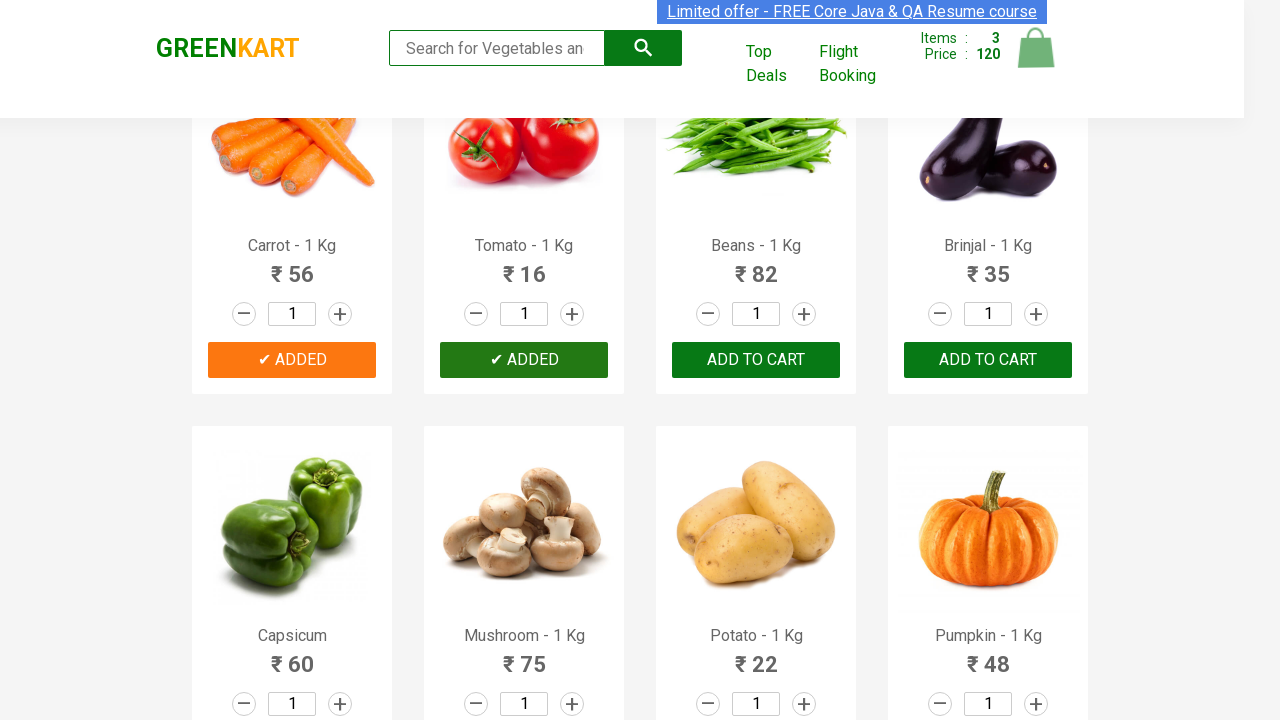

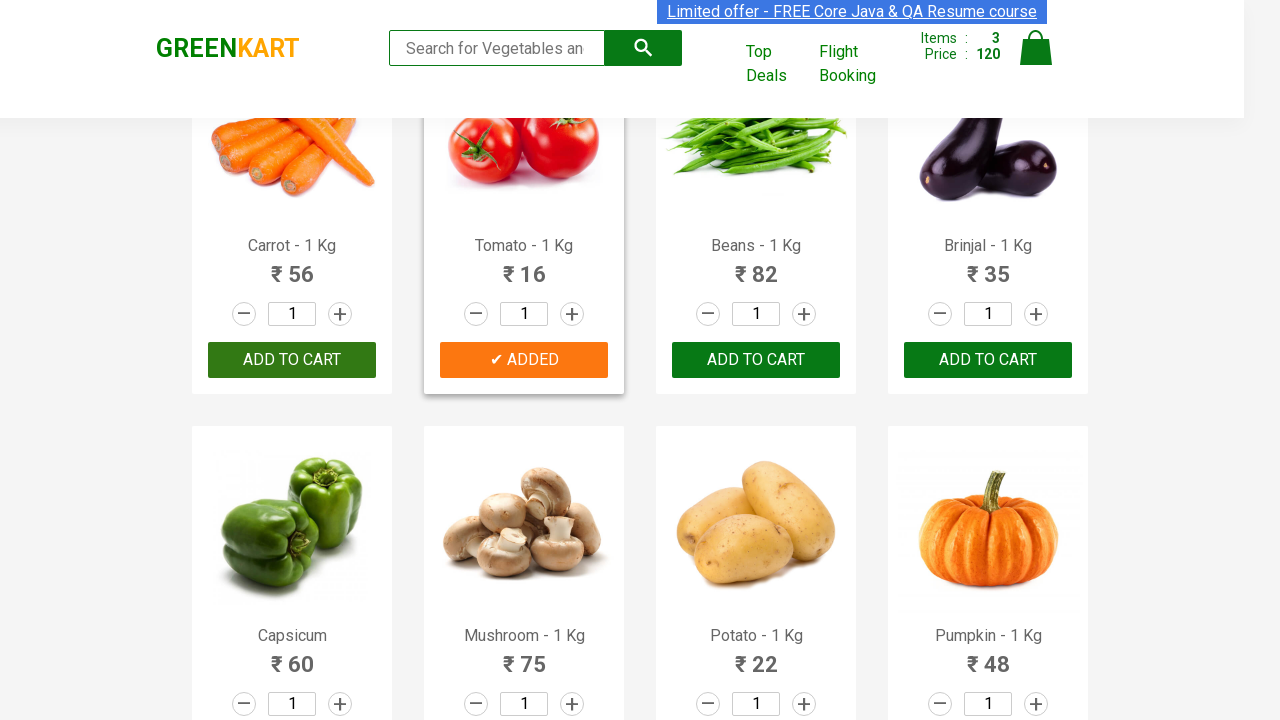